Navigates to W3Schools HTML tryit editor page and verifies that iframes and links are present on the page

Starting URL: https://www.w3schools.com/html/tryit.asp?filename=tryhtml_default

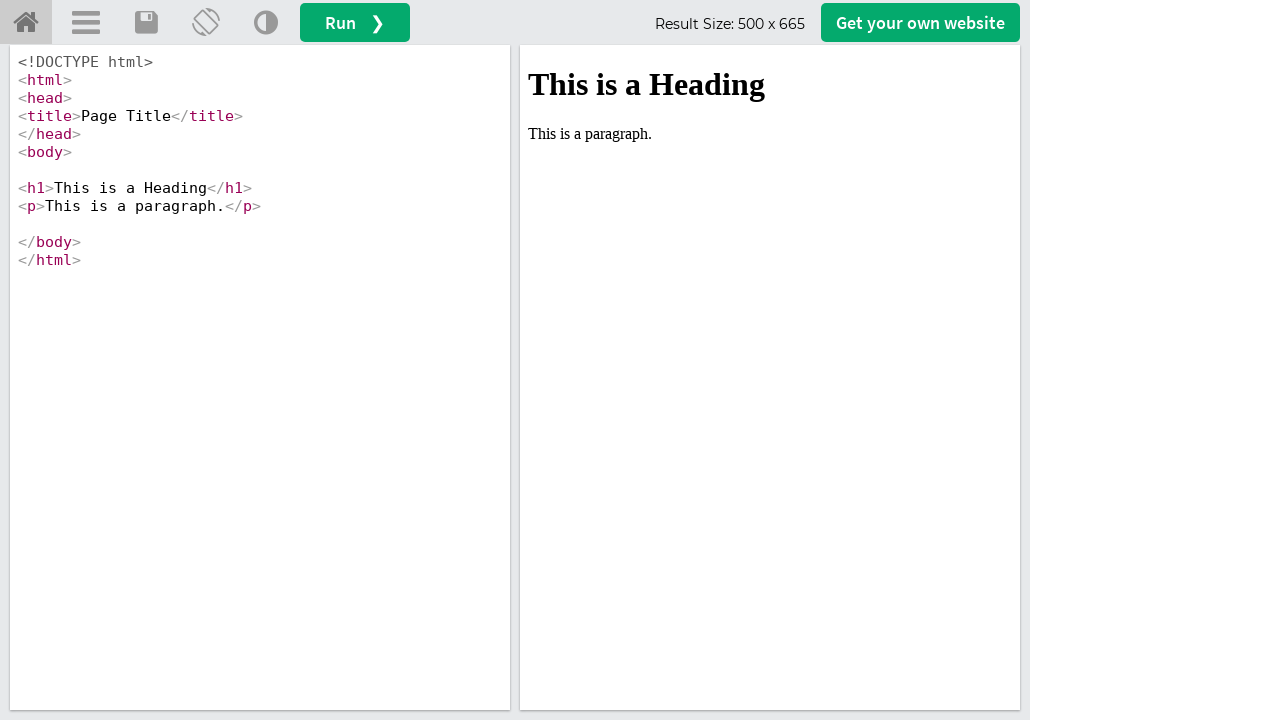

Navigated to W3Schools HTML tryit editor page
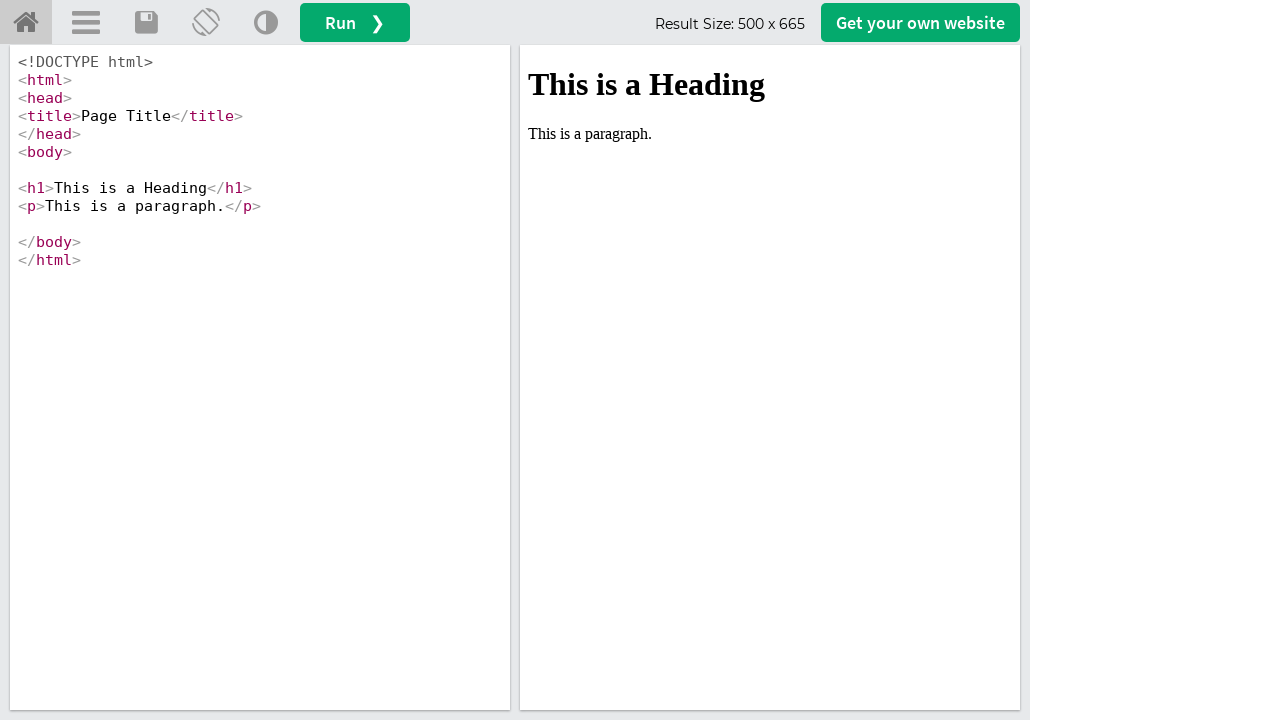

Waited for iframes to load on the page
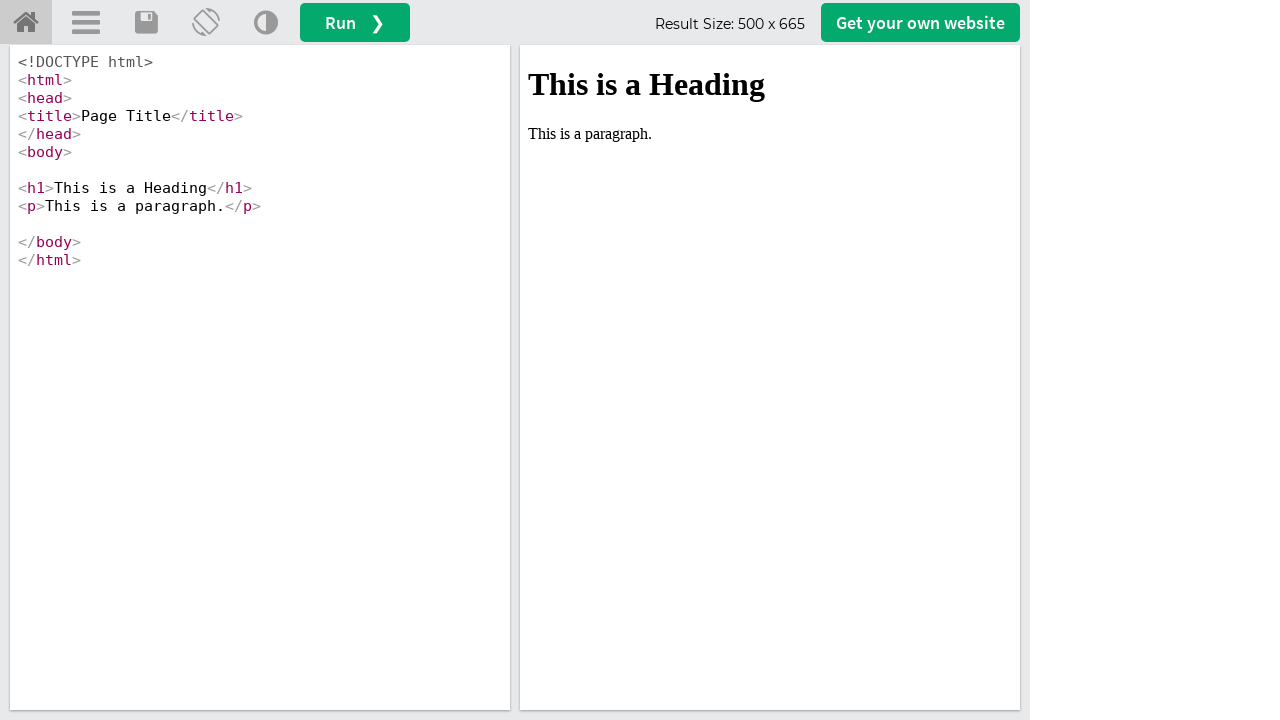

Located all iframe elements on the page
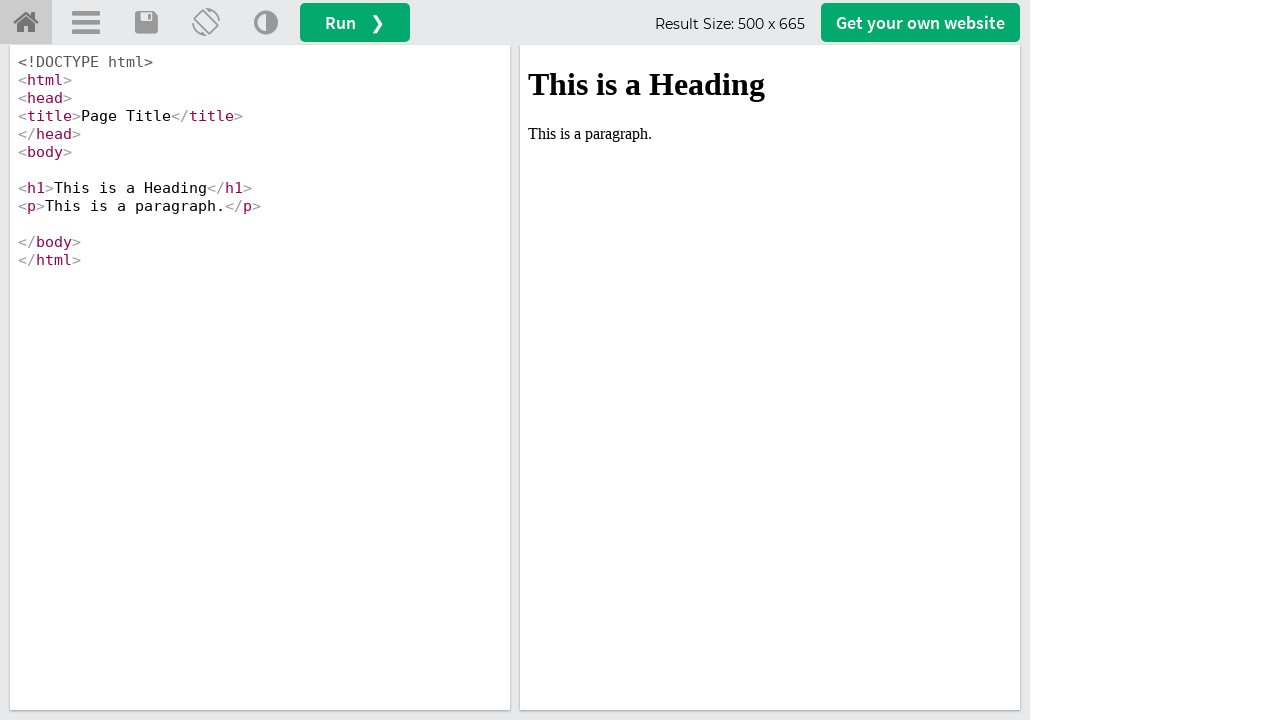

Verified that iframes are present on the page
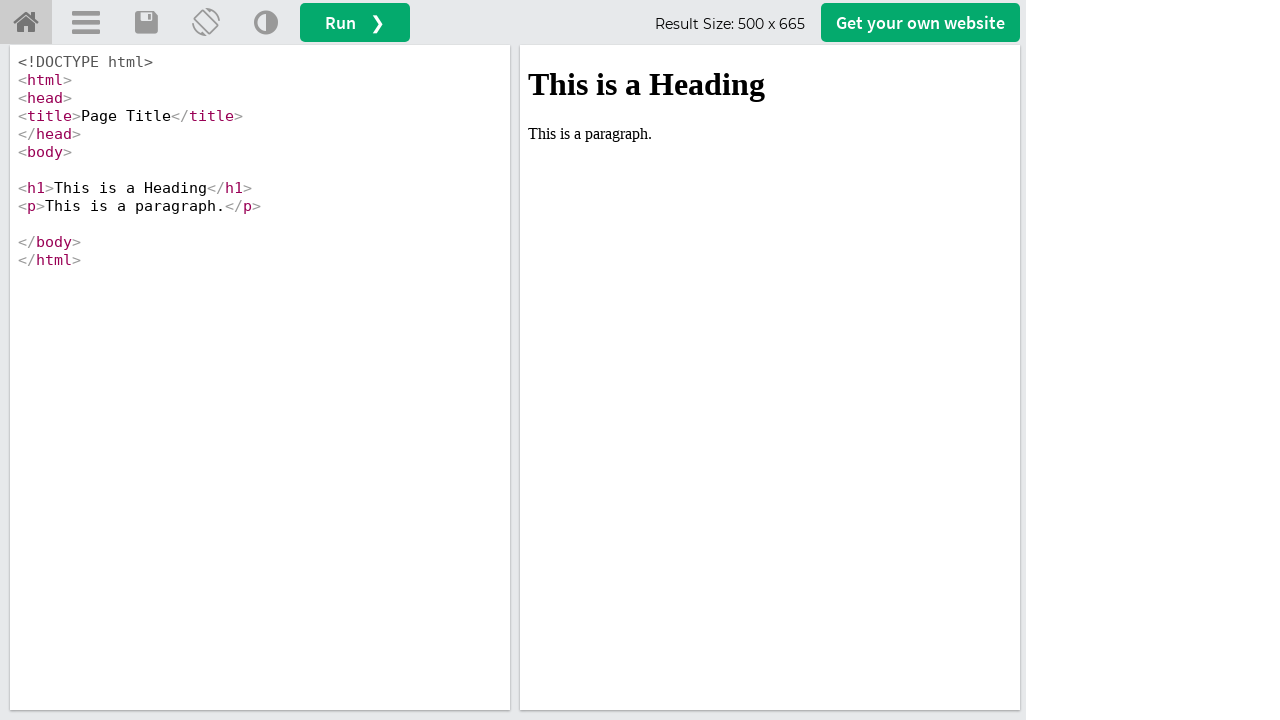

Located all link elements on the page
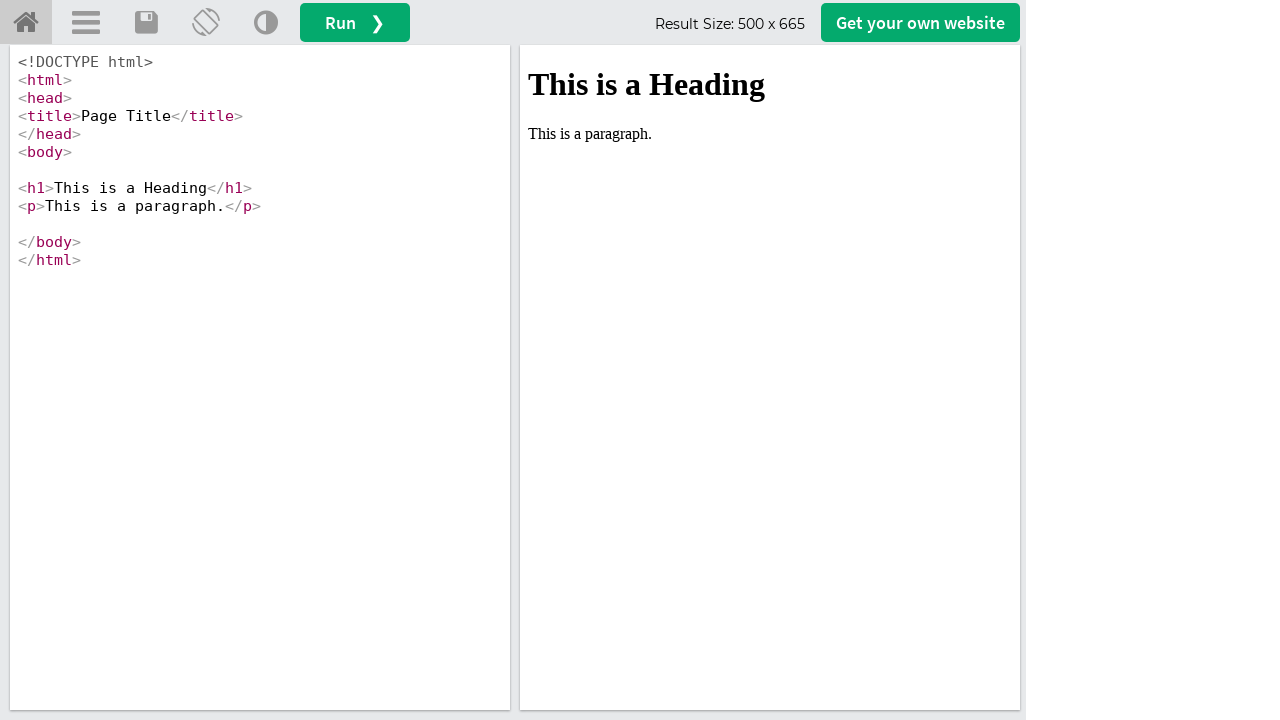

Verified that links are present on the page
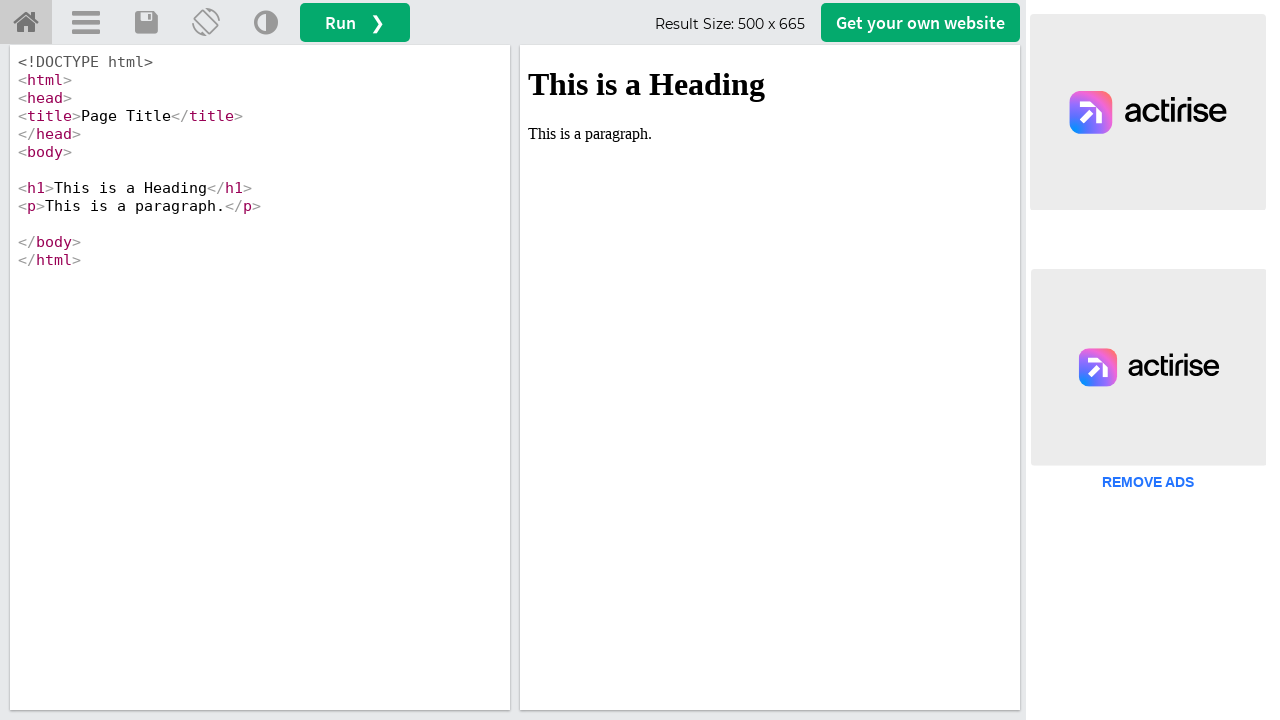

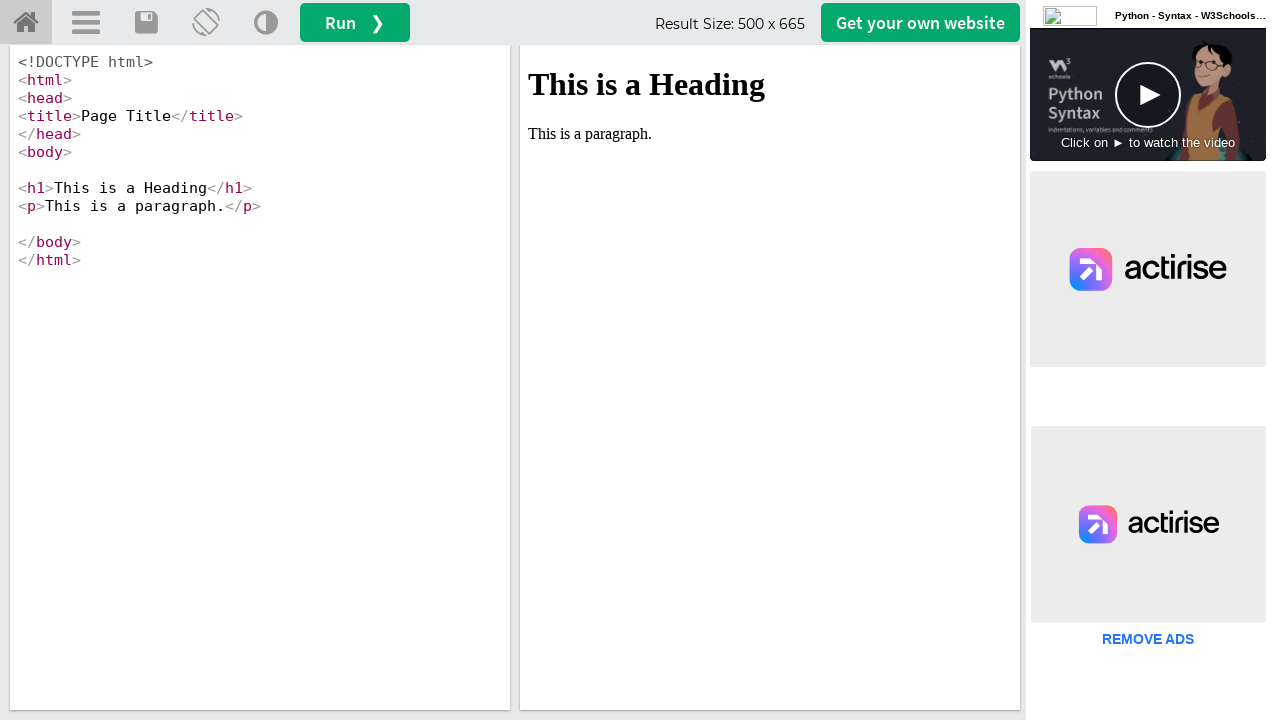